Tests the category search functionality on Open Trivia Database by clicking the browse button, entering a category search term, selecting the search type, and verifying pagination appears in the results.

Starting URL: https://opentdb.com

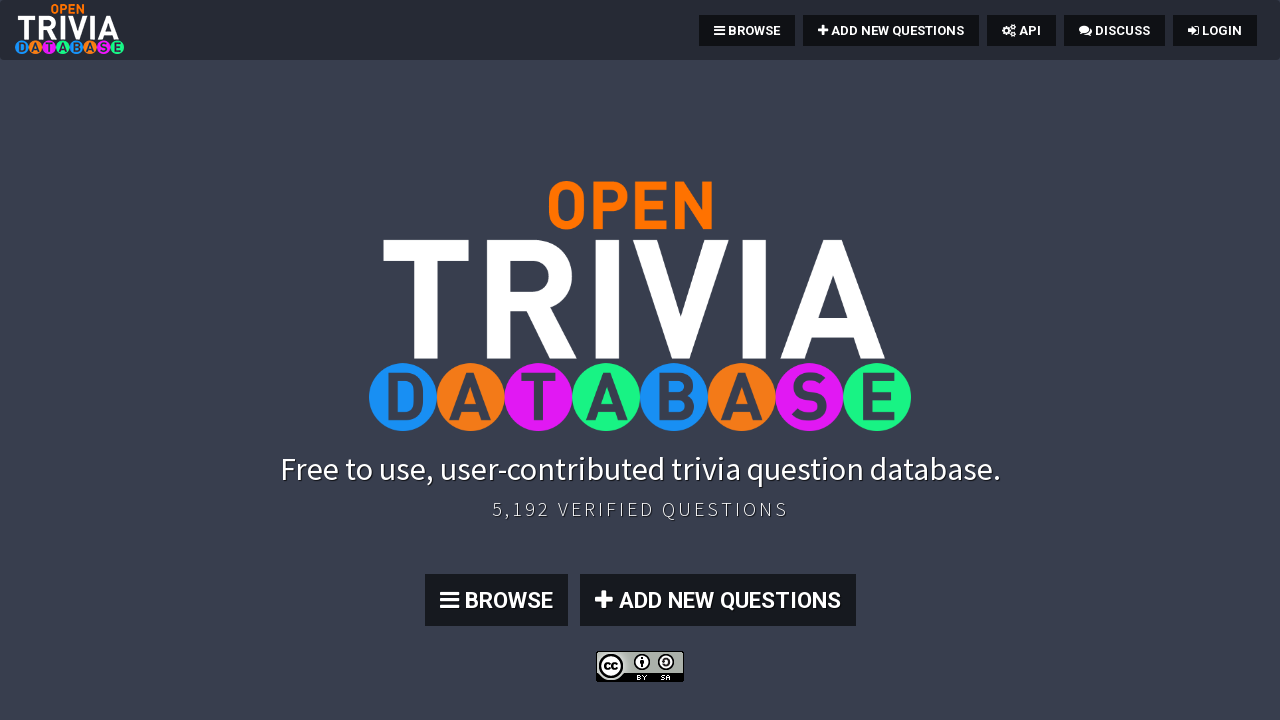

Clicked browse/menu button at (720, 30) on .fa-bars
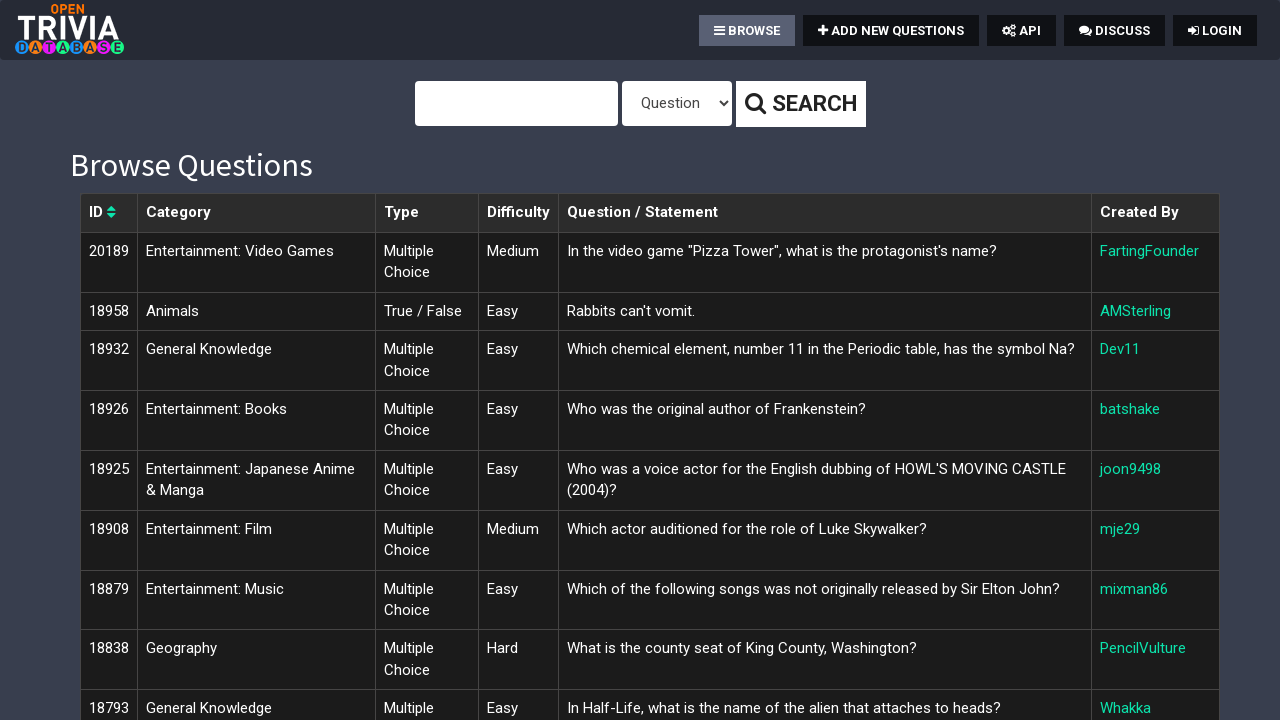

Entered 'Science: Computers' in category search field on #query
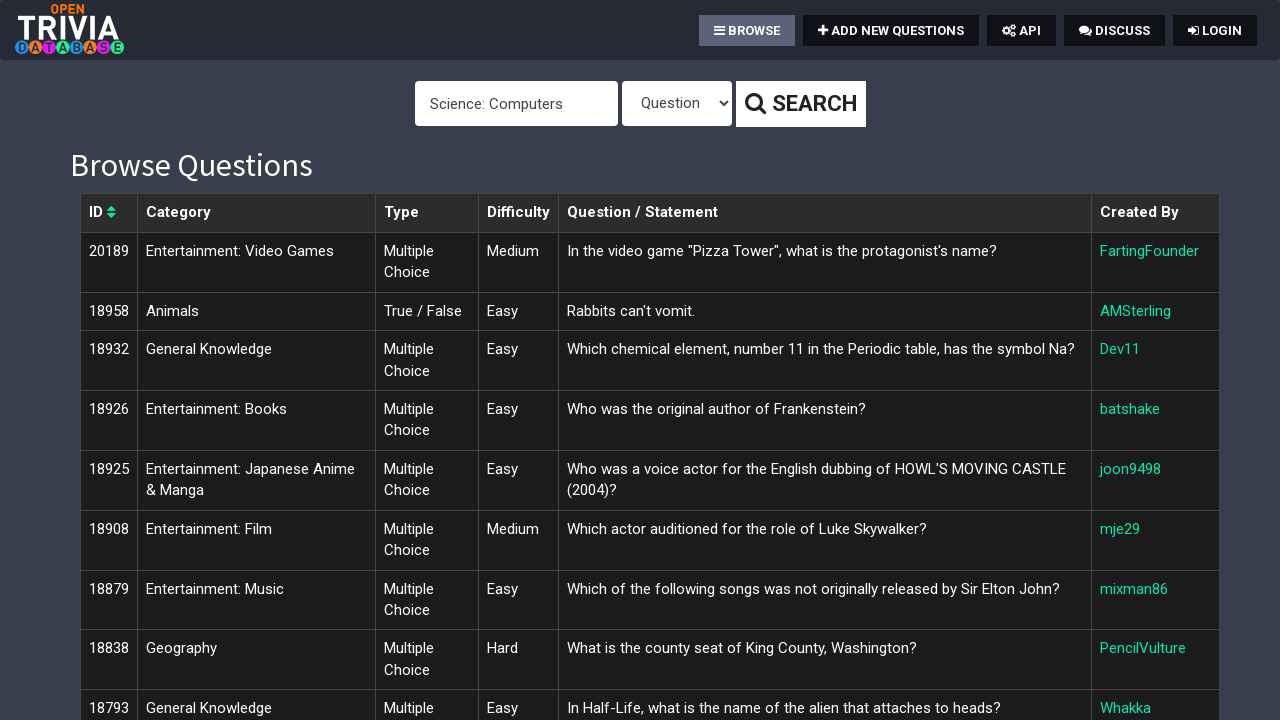

Selected 'Category' as search type on #type
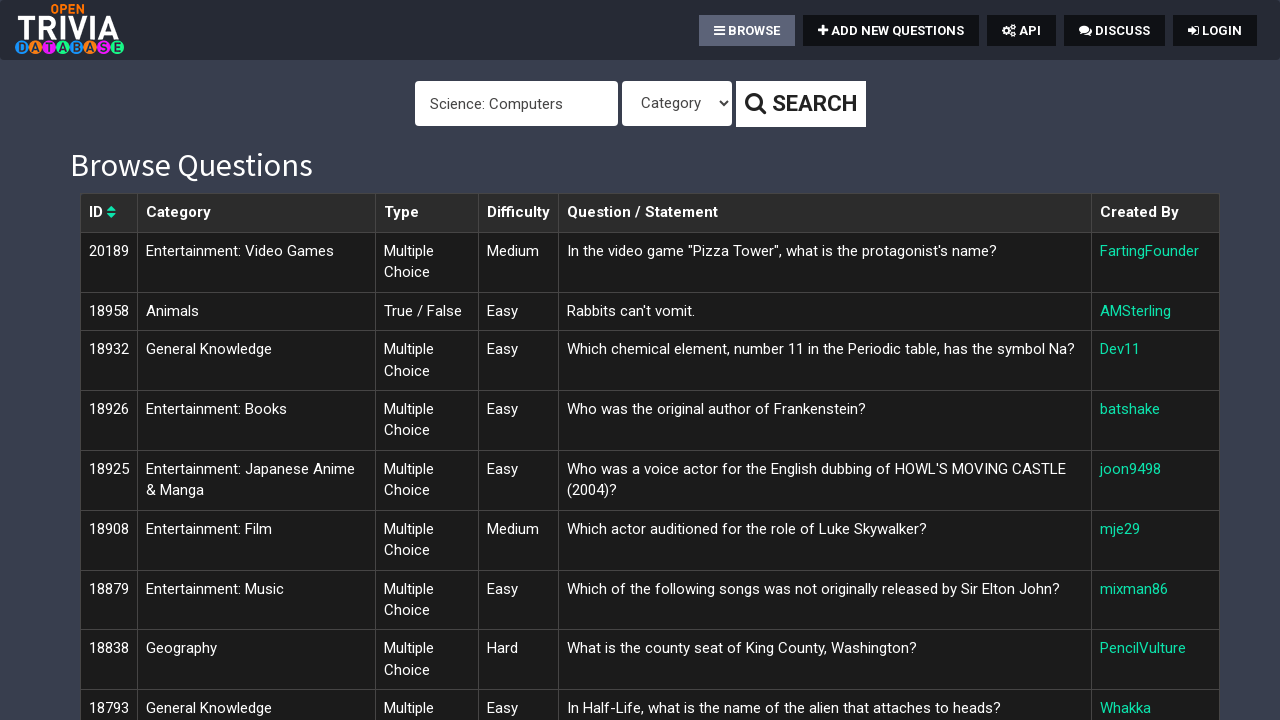

Clicked search button to execute category search at (800, 104) on .btn-default
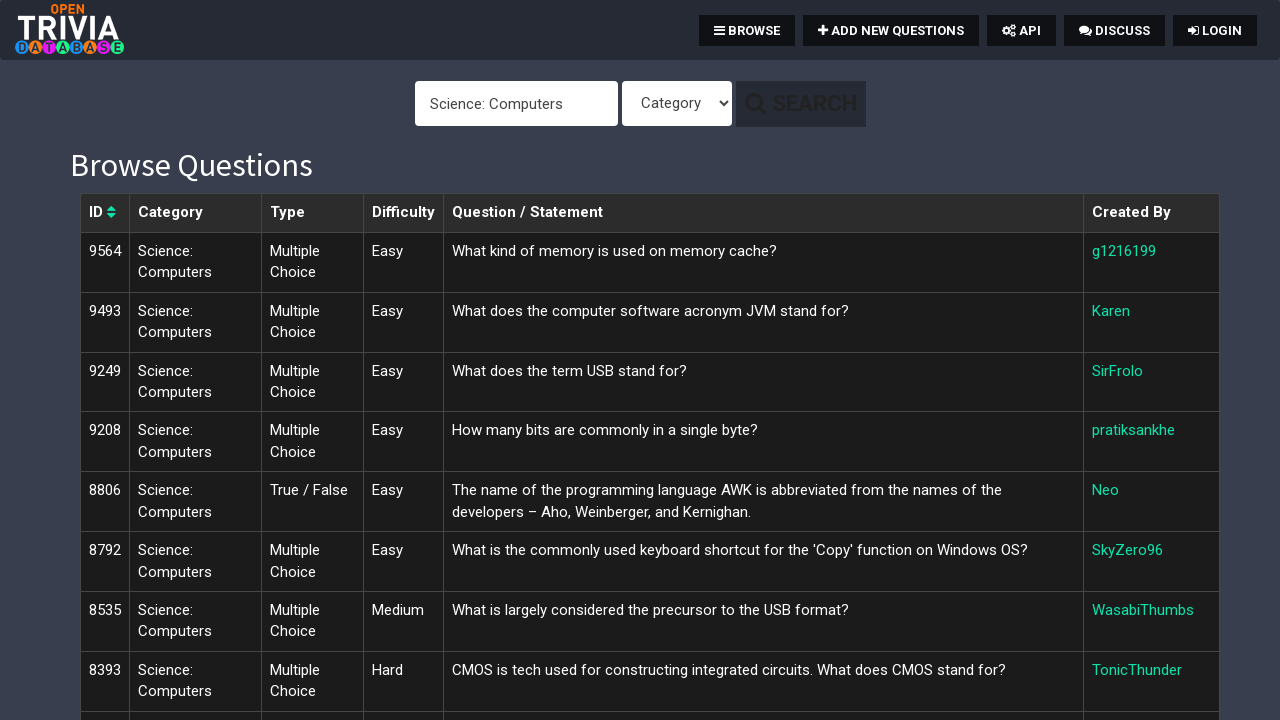

Pagination appeared in search results, confirming results loaded
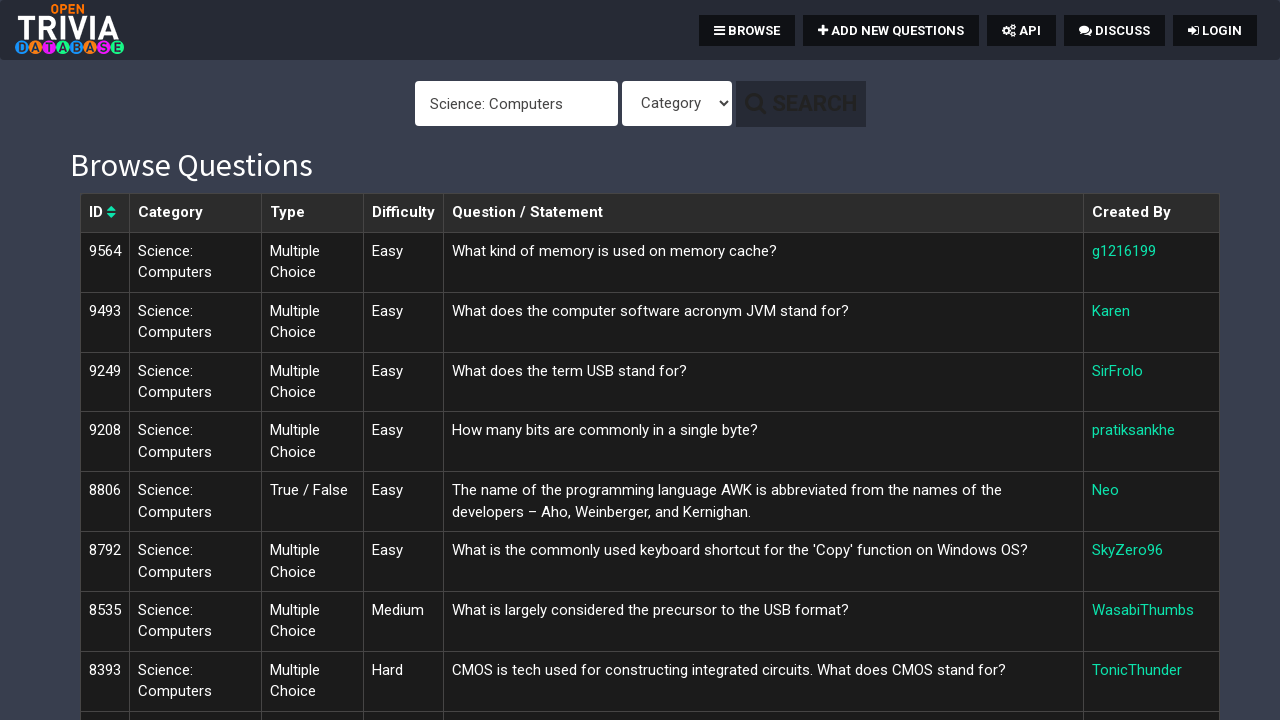

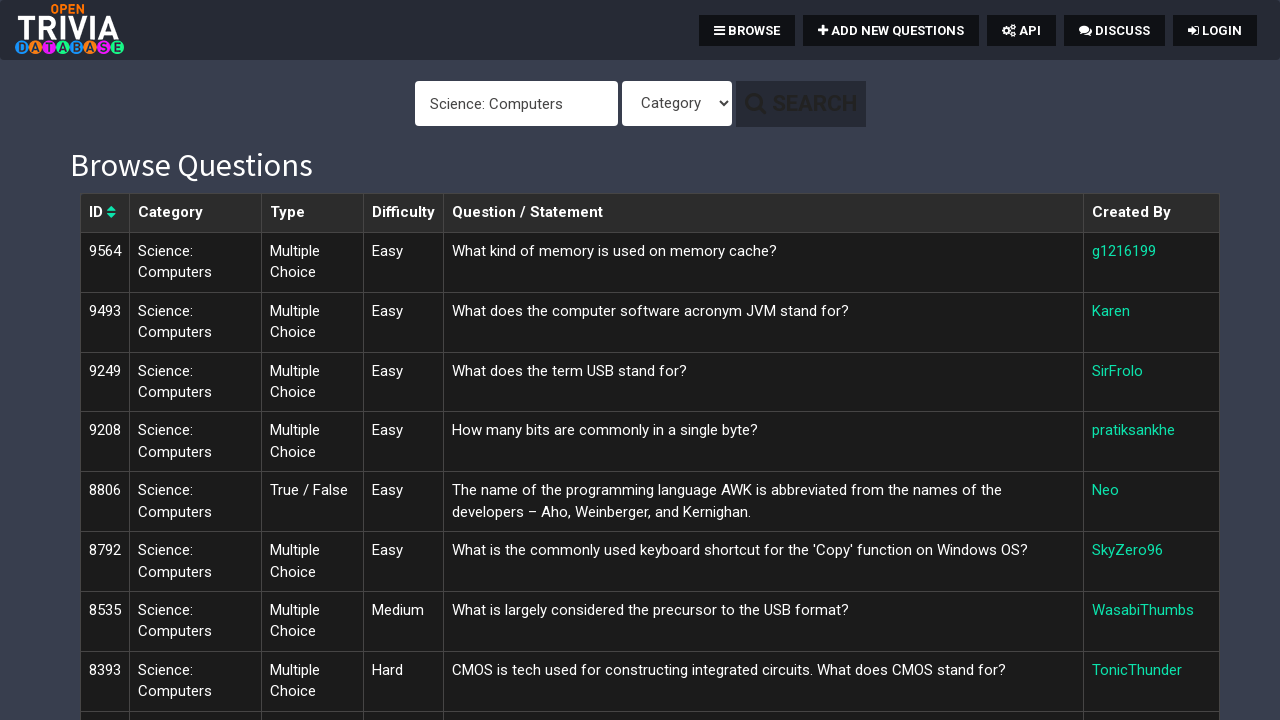